Tests basic page properties of TechPro Education website by verifying the page title contains "TechPro", the URL contains "techpro", and the page source contains the word "text".

Starting URL: https://techproeducation.com

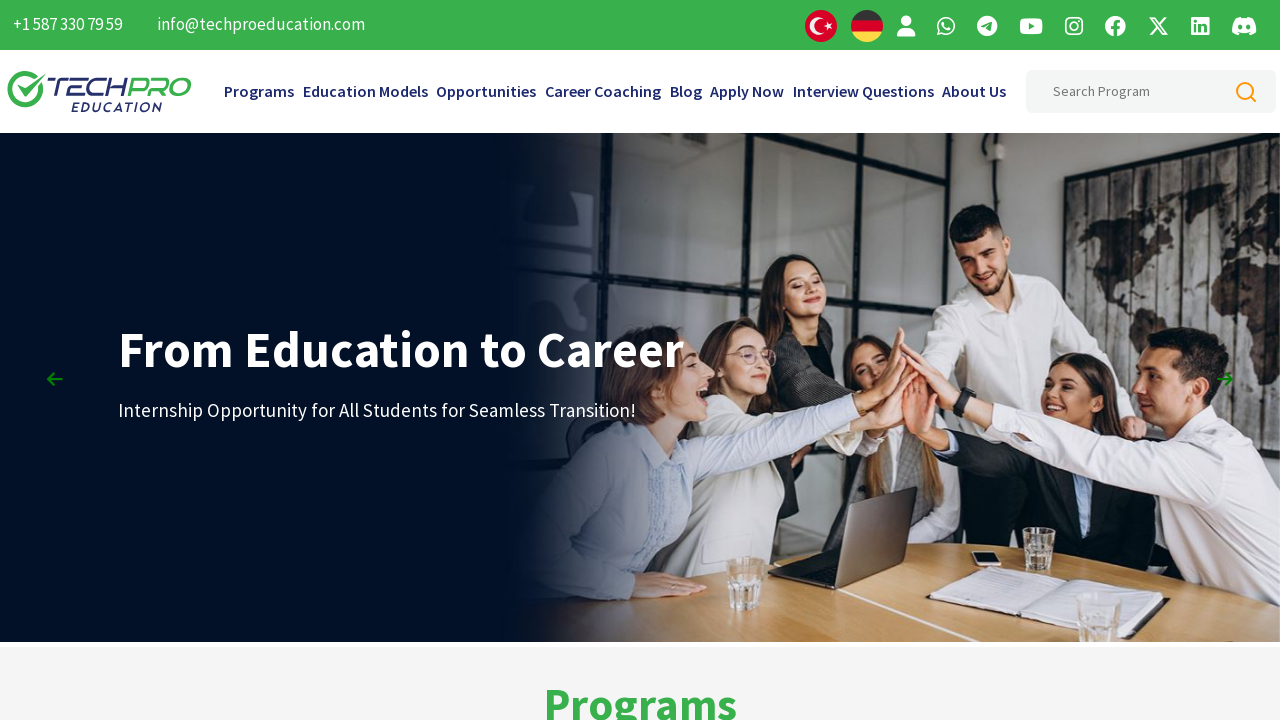

Page loaded with domcontentloaded state
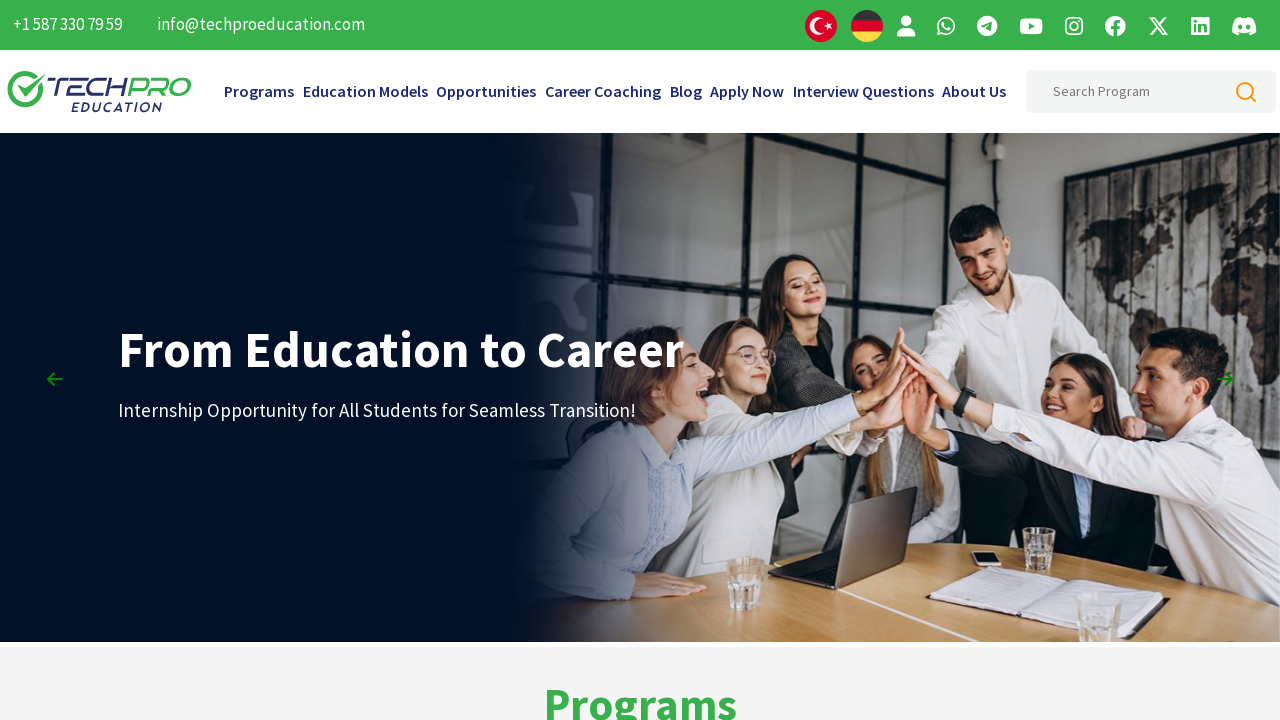

Retrieved page title: TechPro Education IT Programs
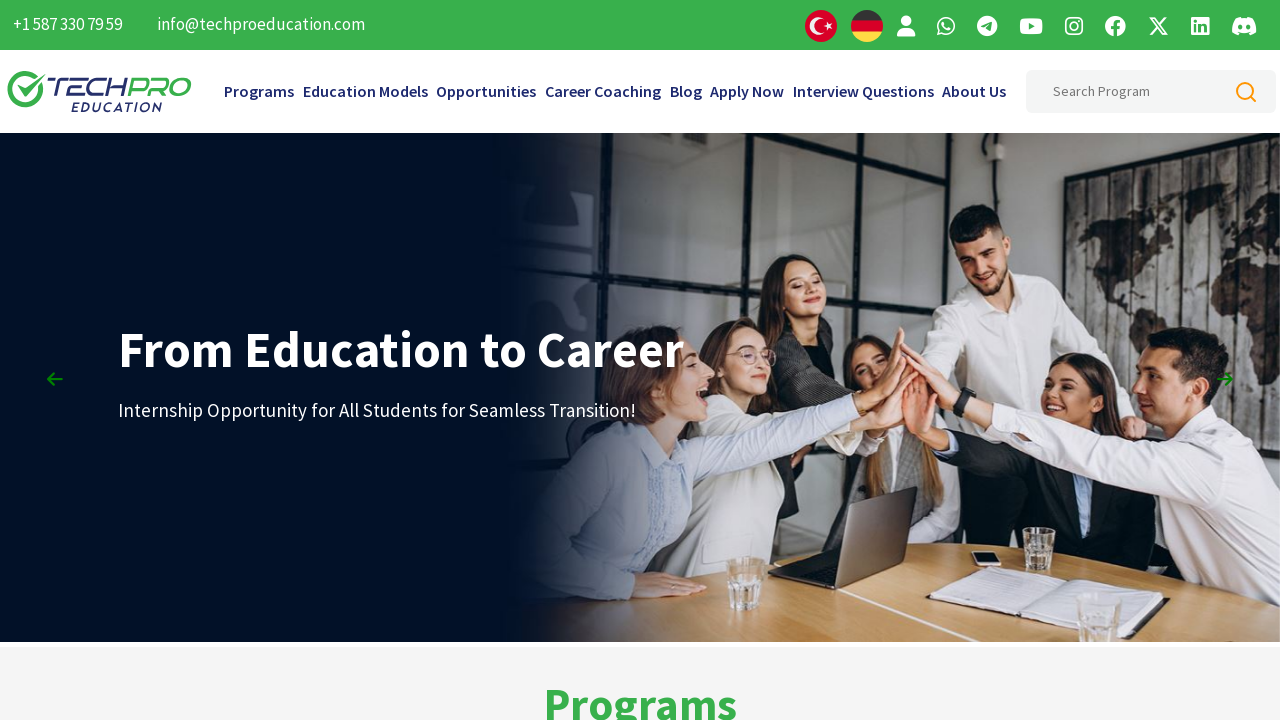

Verified page title contains 'TechPro'
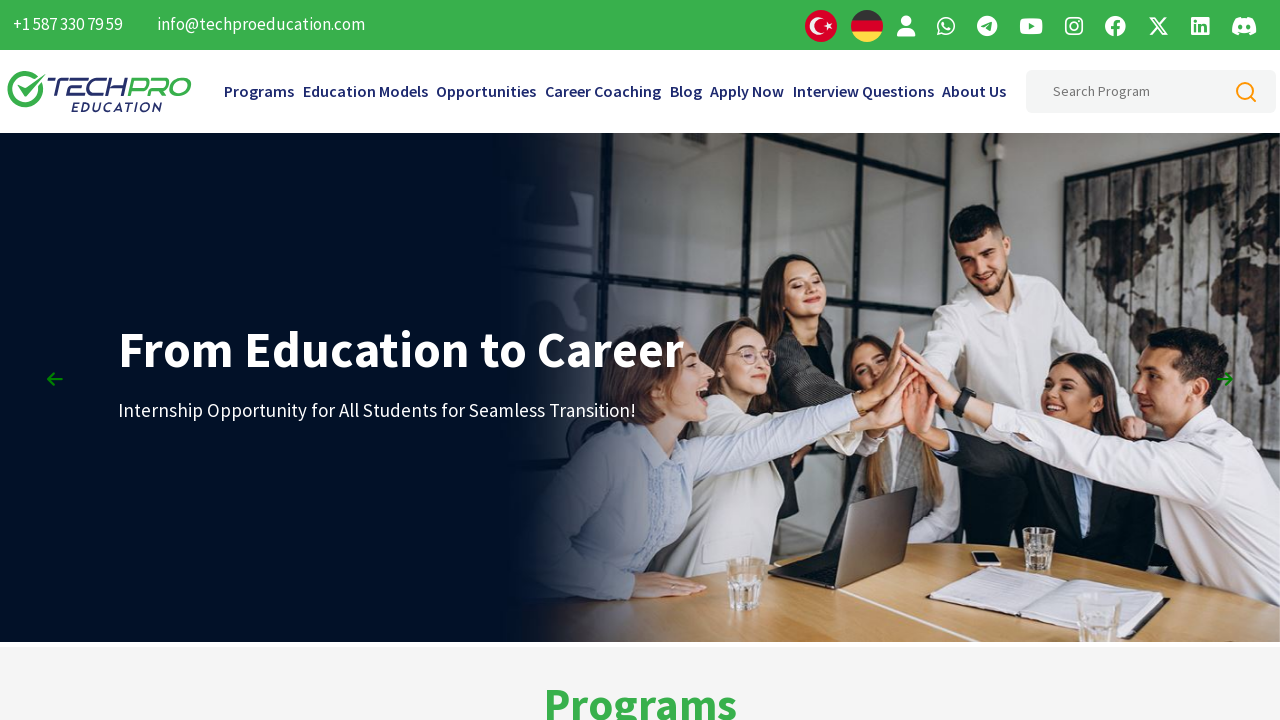

Retrieved current URL: https://www.techproeducation.com/
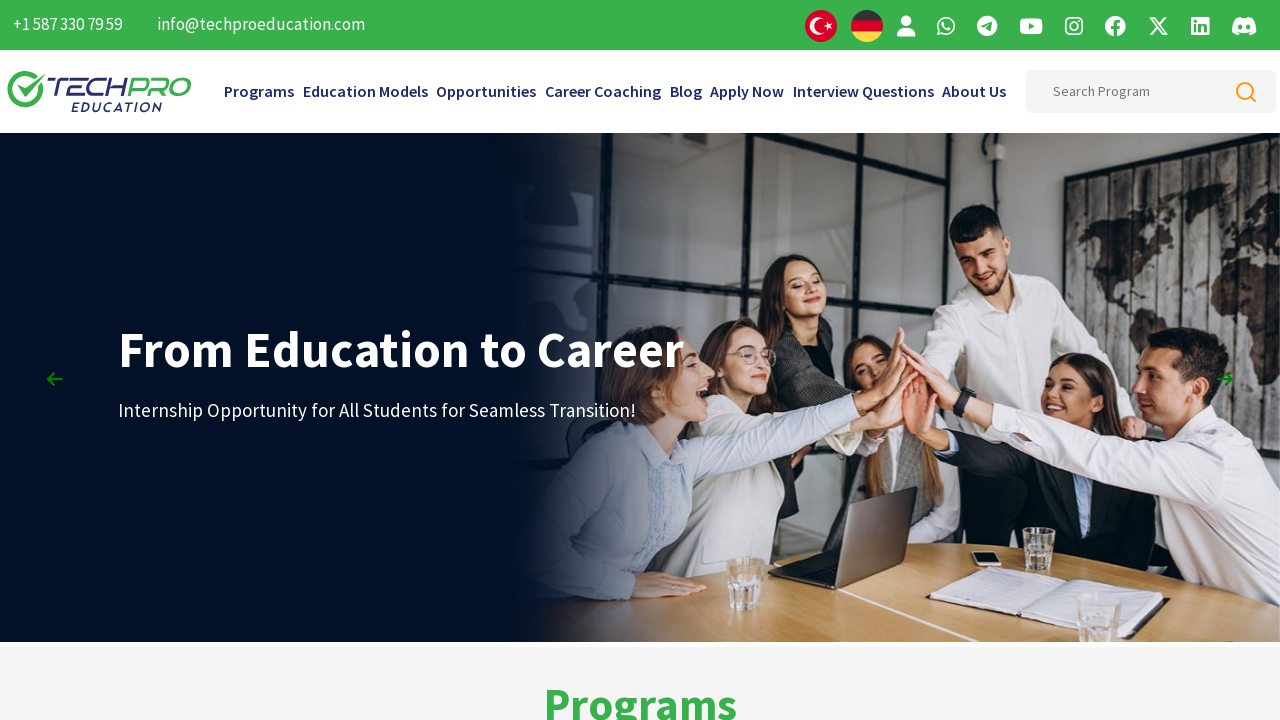

Verified URL contains 'techpro'
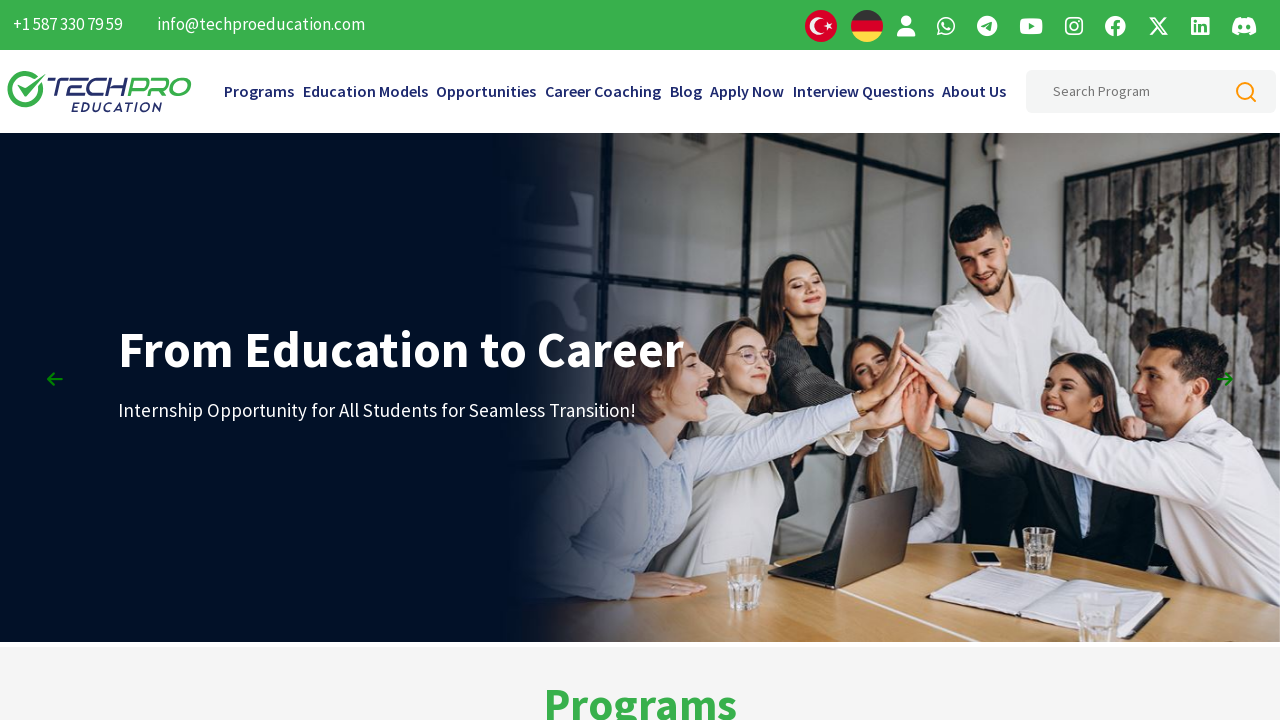

Retrieved page source content
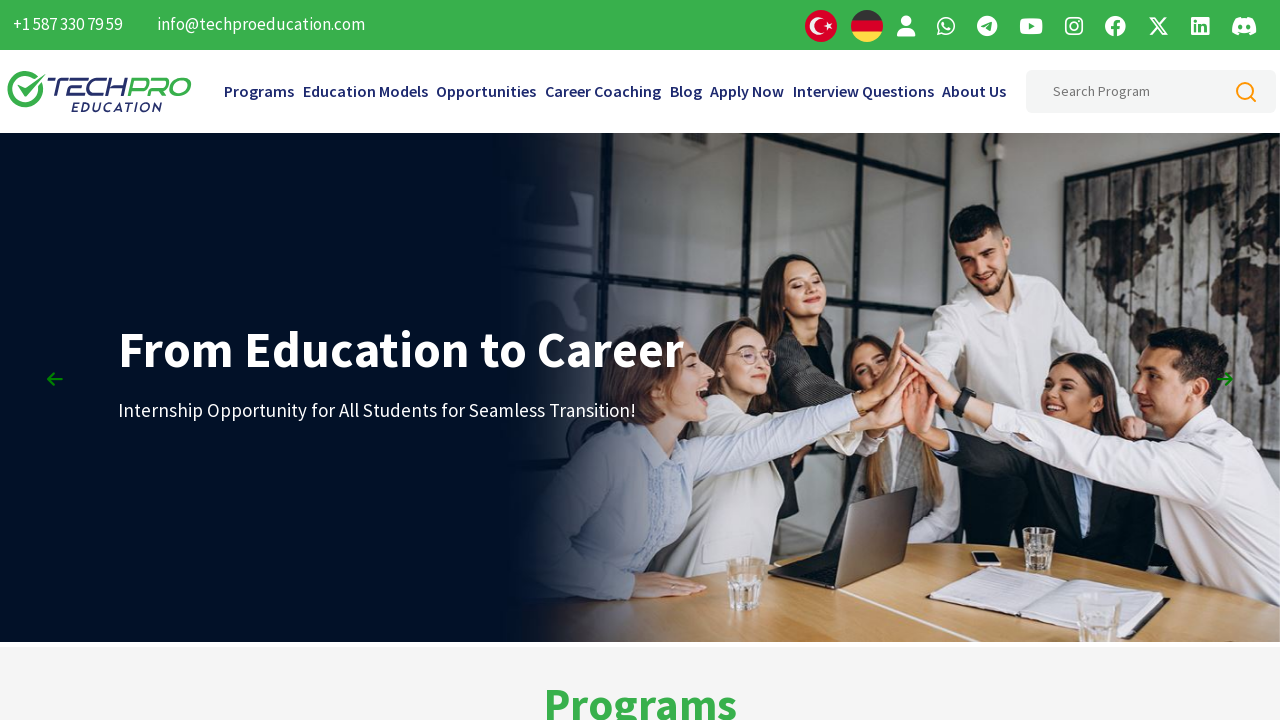

Verified page source contains 'text'
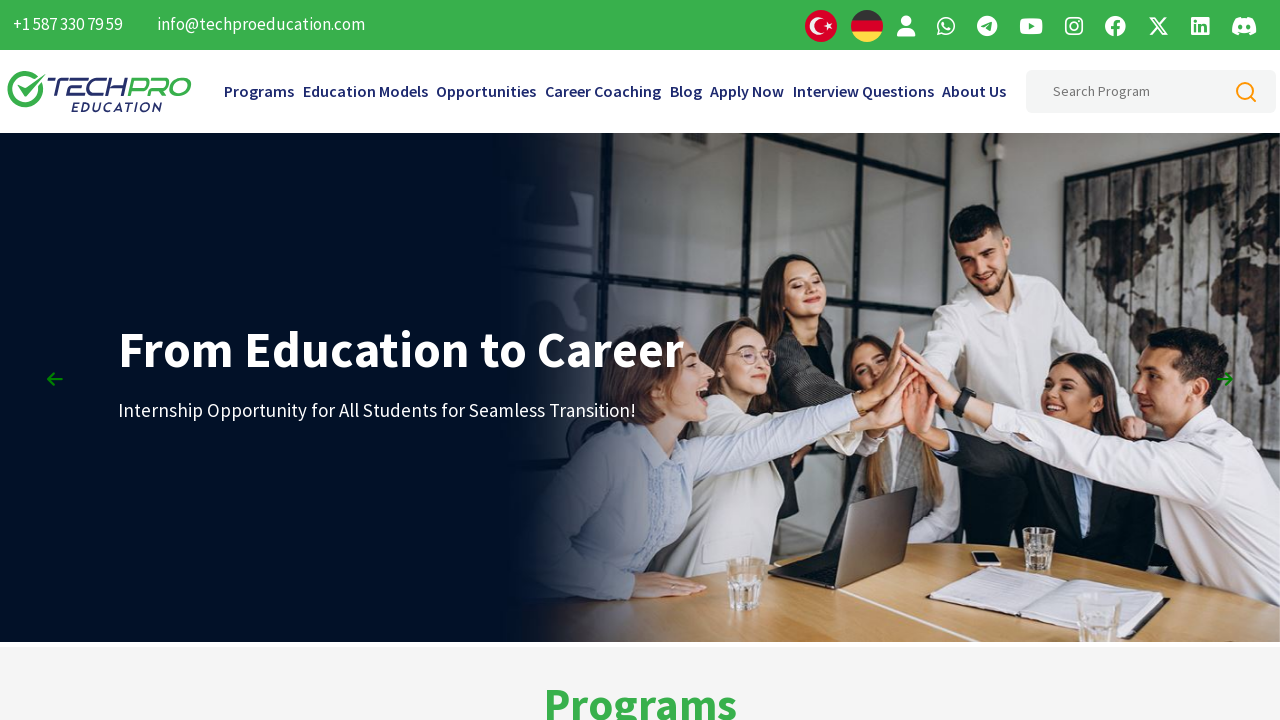

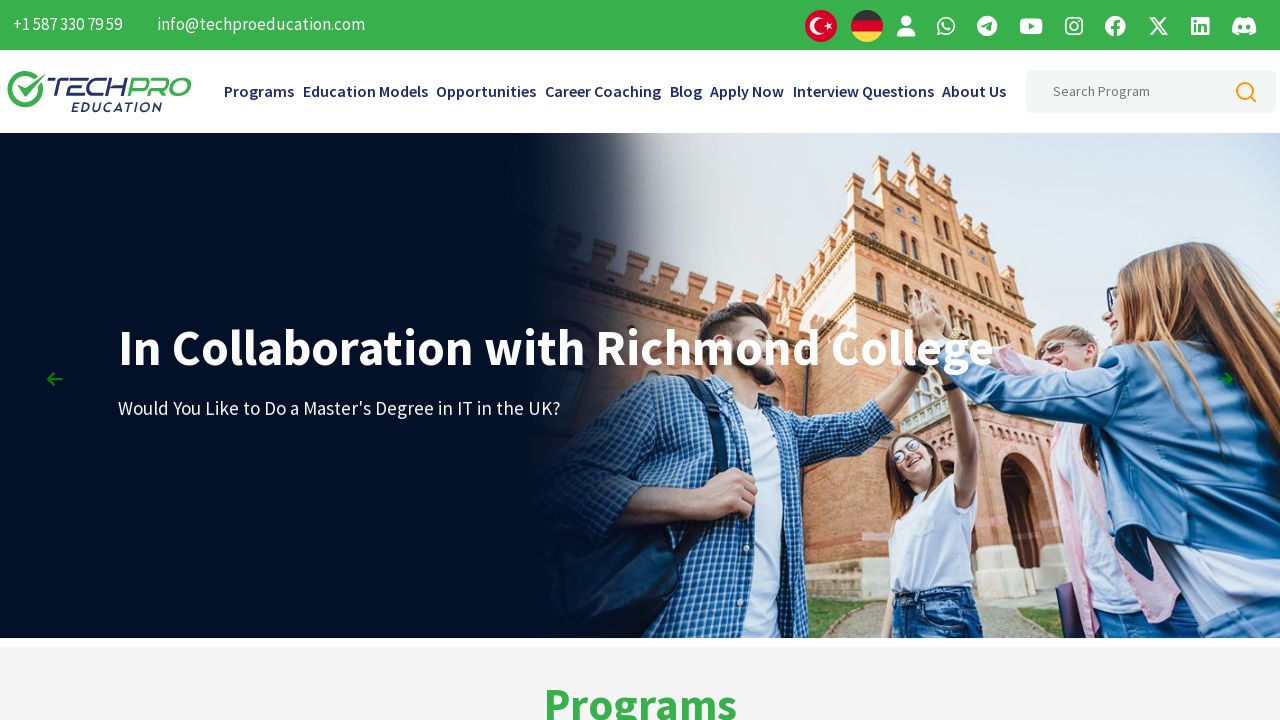